Tests window switching by clicking on multiple external links (Google, Facebook, Tiki, Lazada) and verifying navigation to each site

Starting URL: https://automationfc.github.io/basic-form/index.html

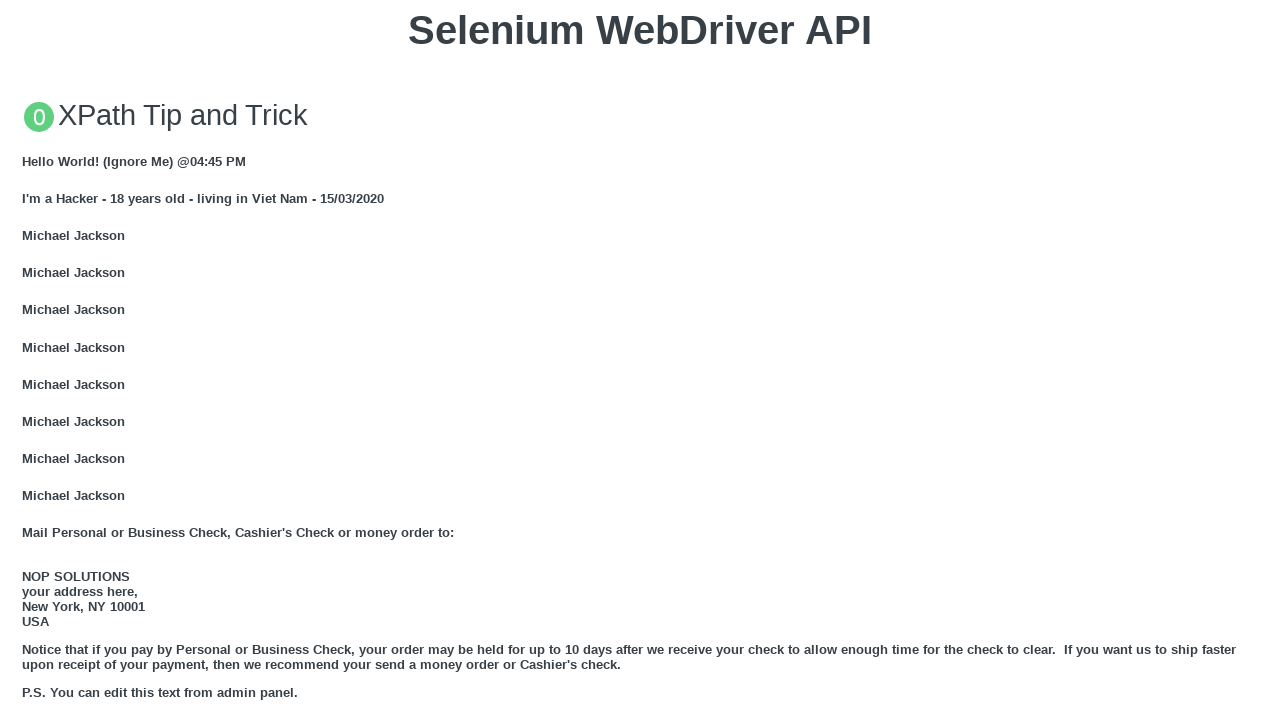

Clicked GOOGLE link and popup opened at (56, 360) on xpath=//a[text()='GOOGLE']
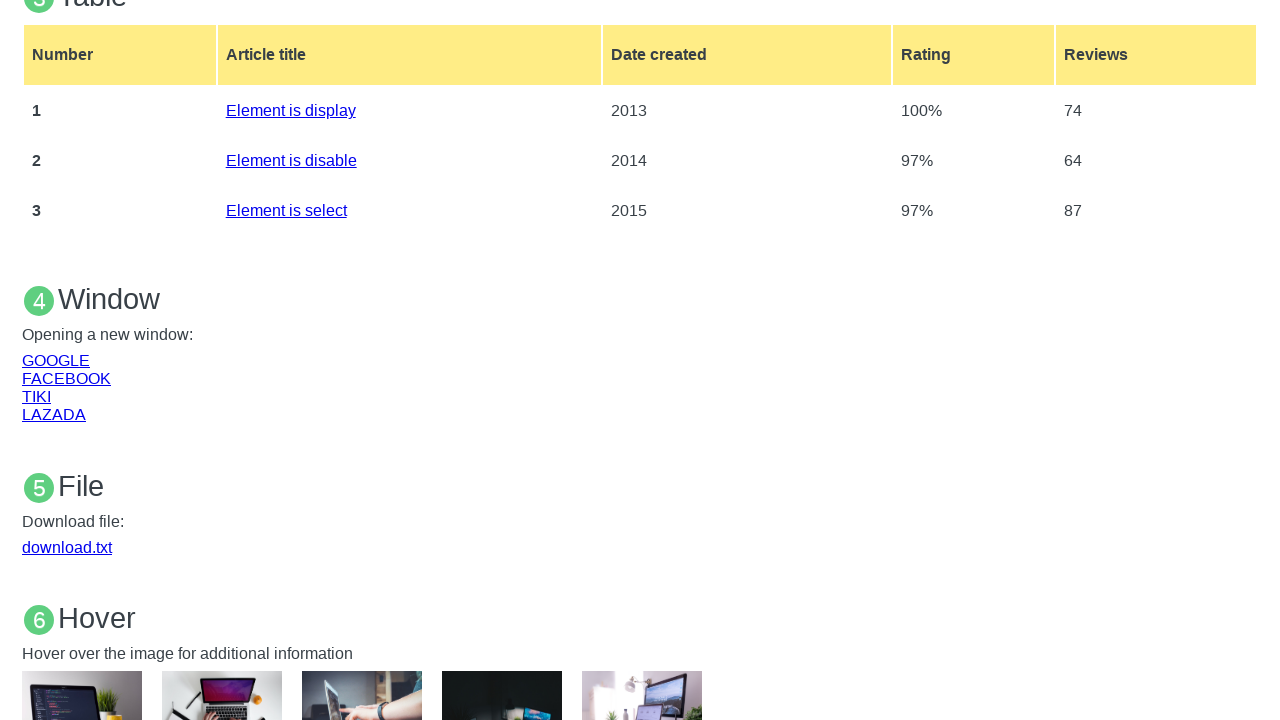

Google popup window captured
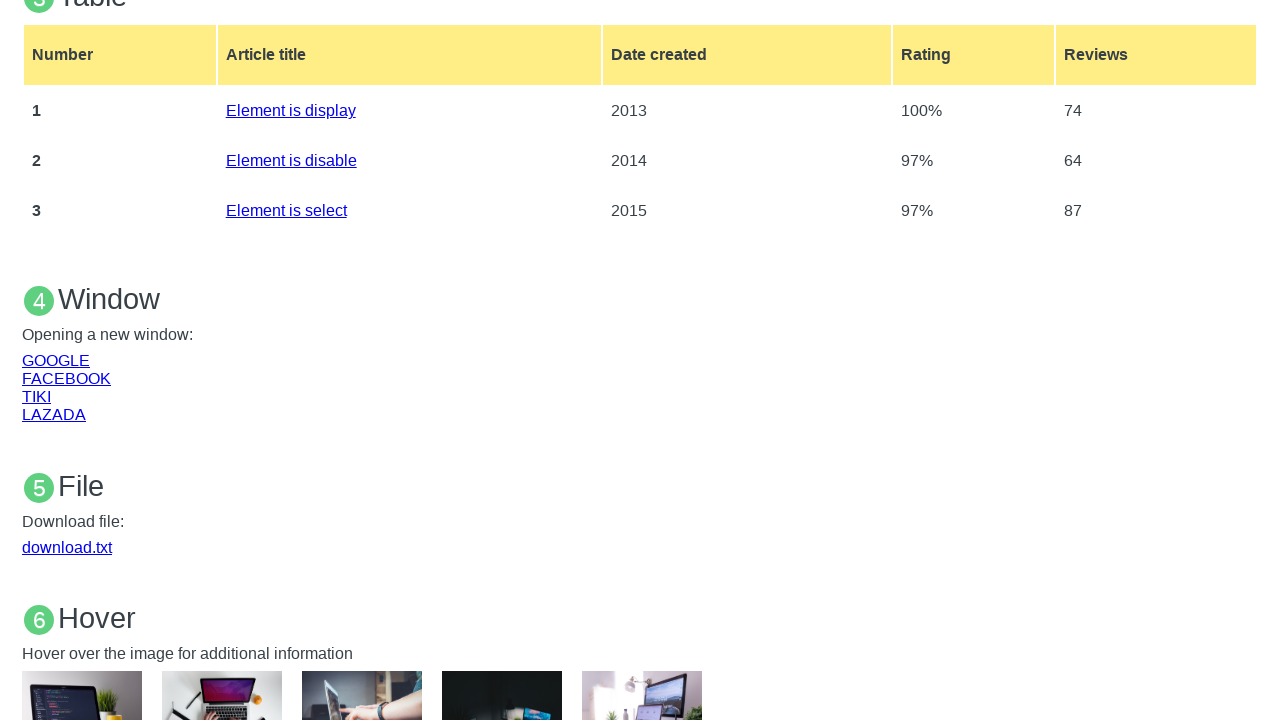

Google page fully loaded
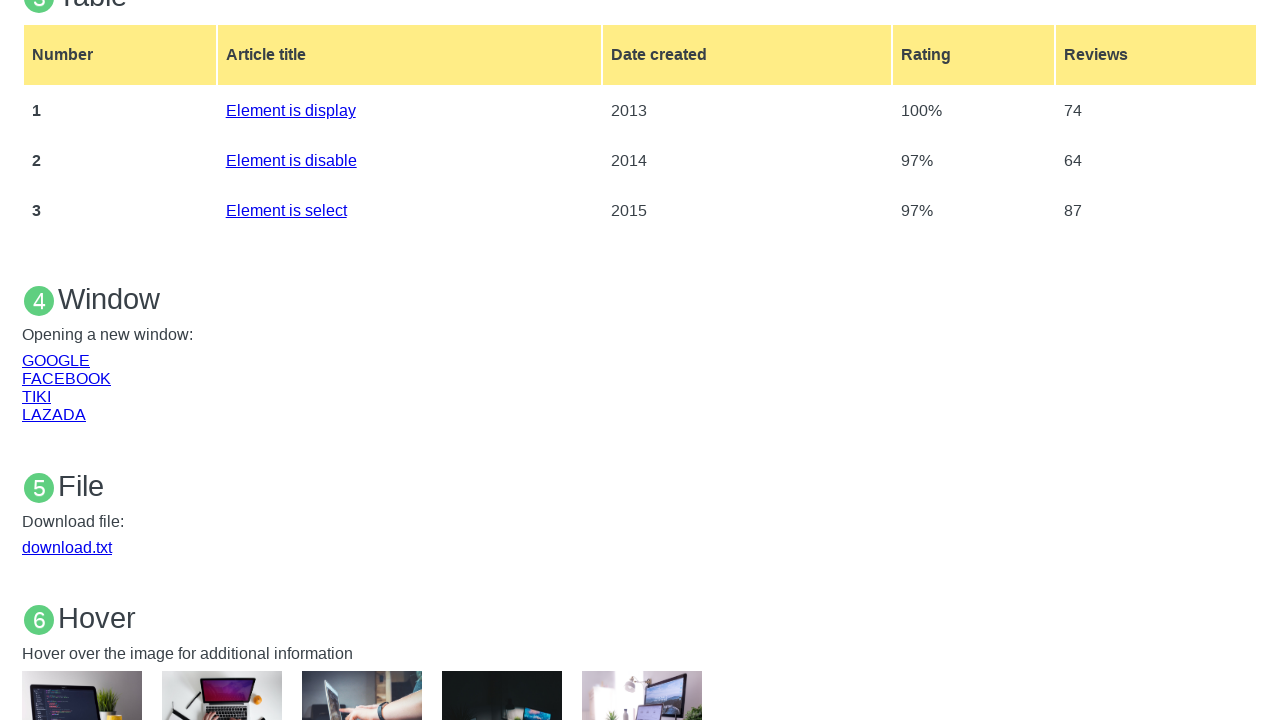

Google popup window closed
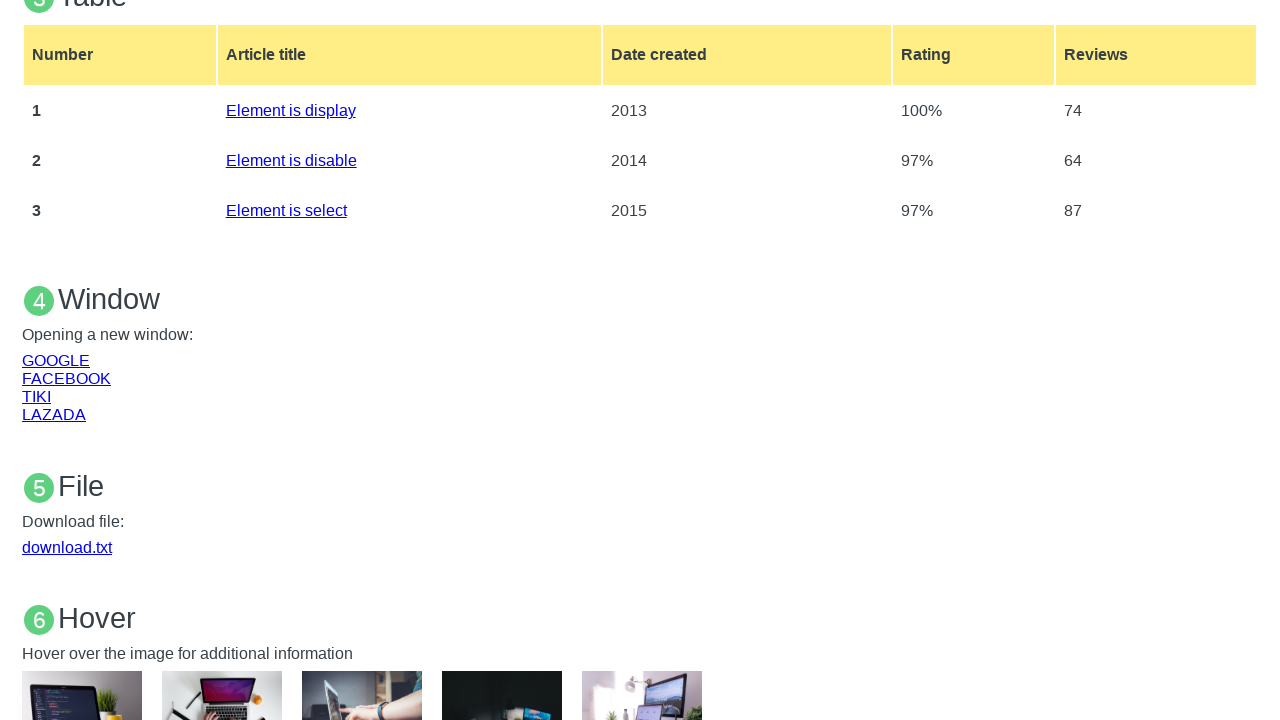

Clicked FACEBOOK link and popup opened at (66, 378) on xpath=//a[text()='FACEBOOK']
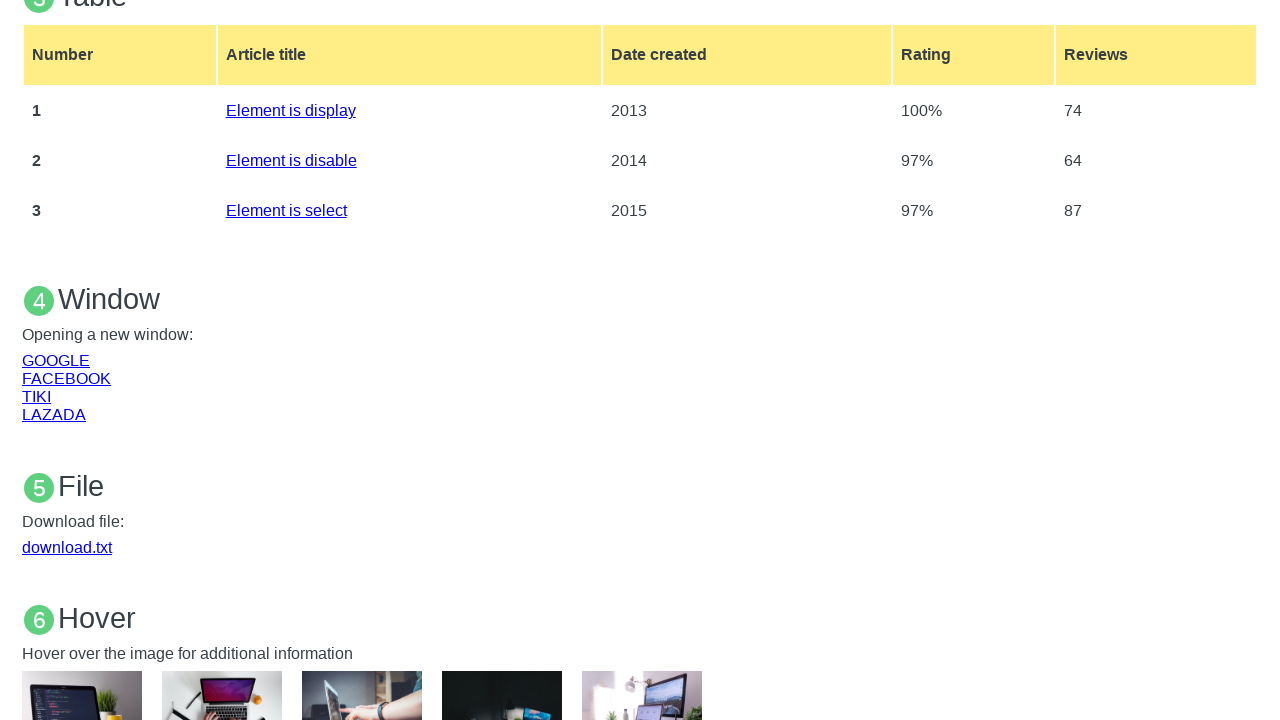

Facebook popup window captured
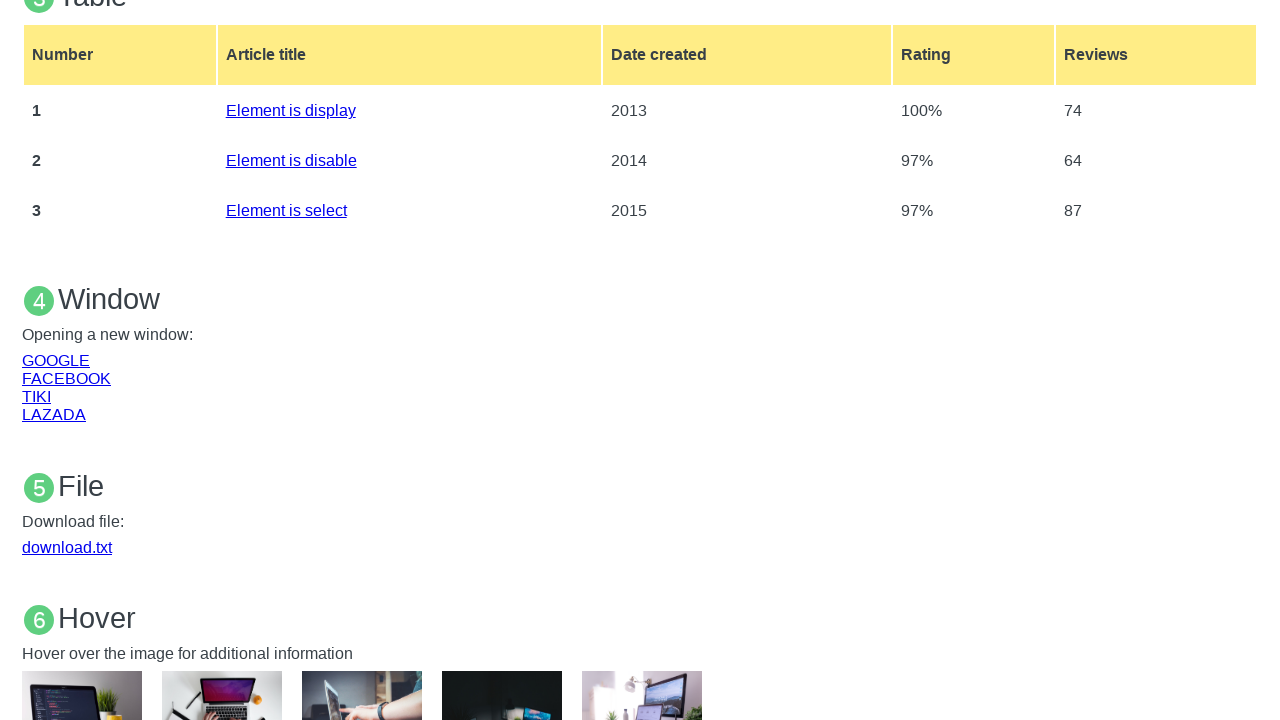

Facebook page fully loaded
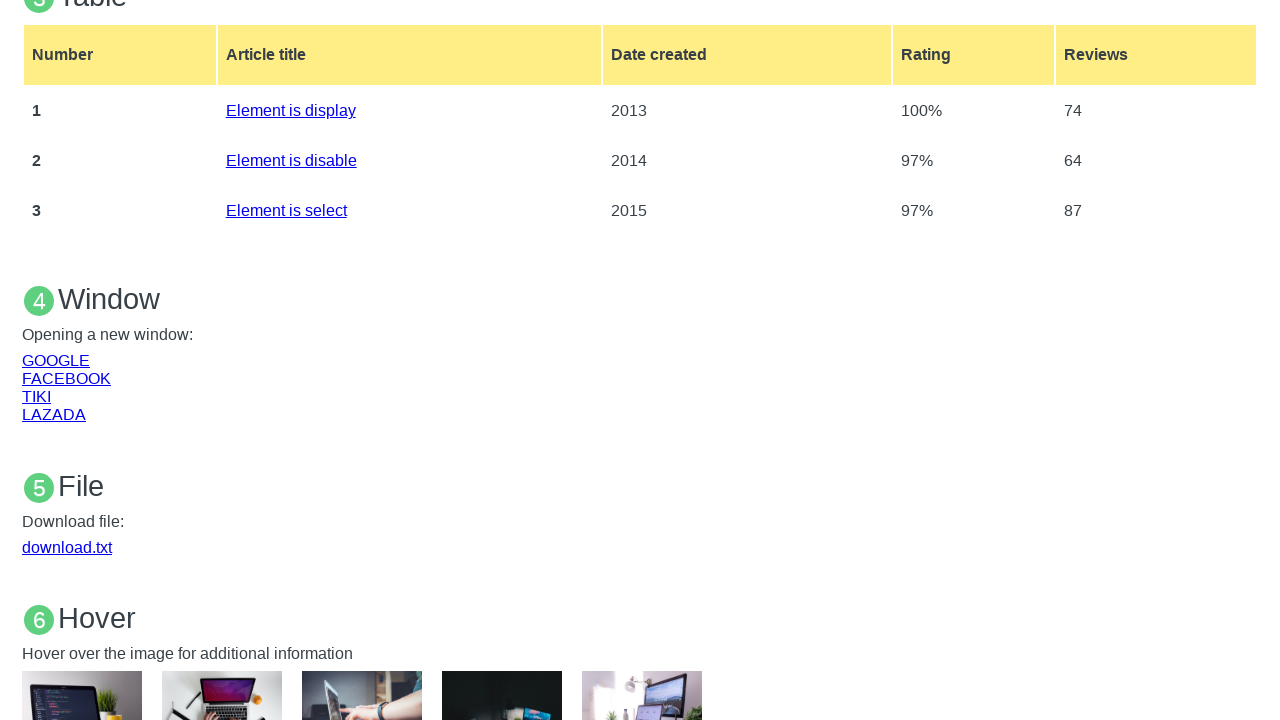

Facebook popup window closed
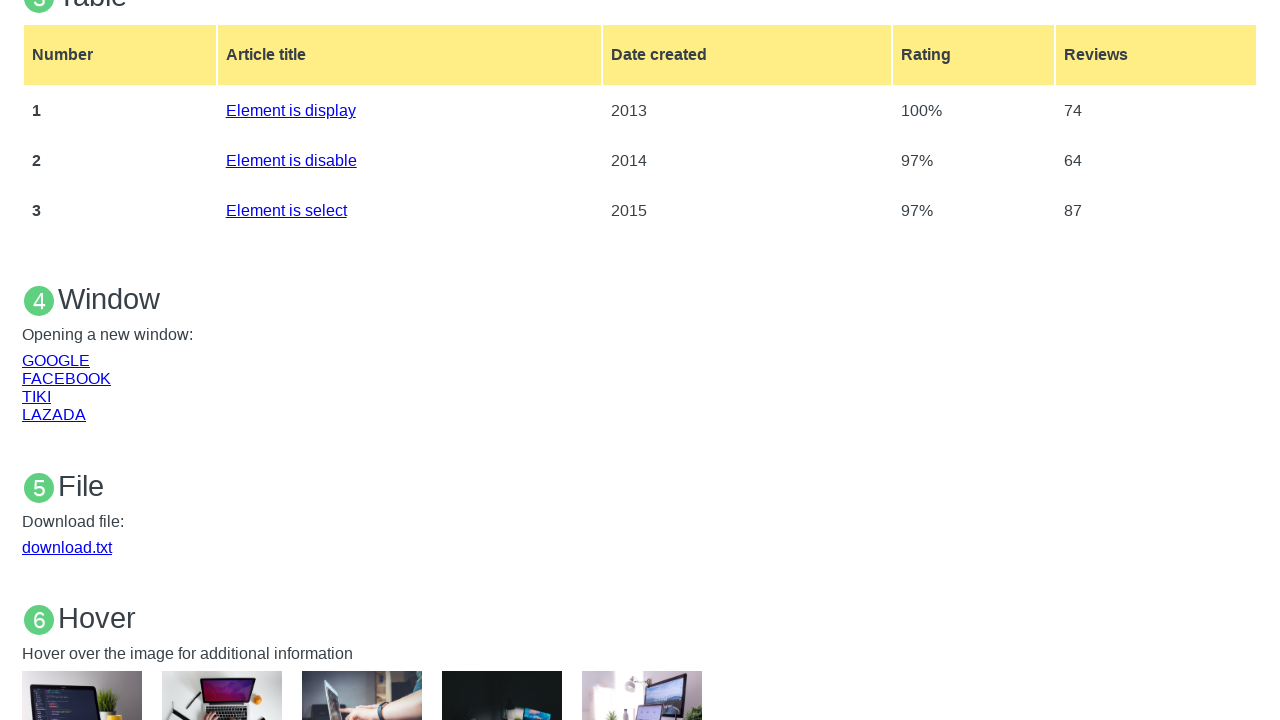

Clicked TIKI link and popup opened at (36, 396) on xpath=//a[text()='TIKI']
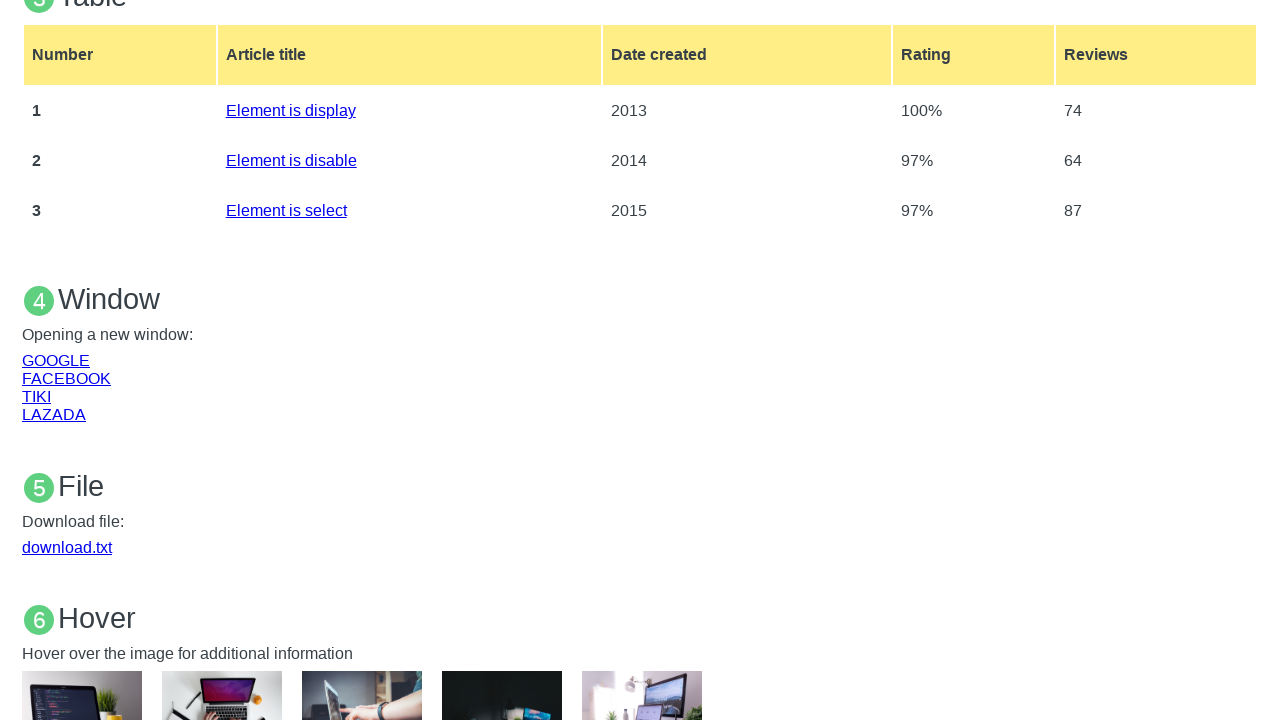

Tiki popup window captured
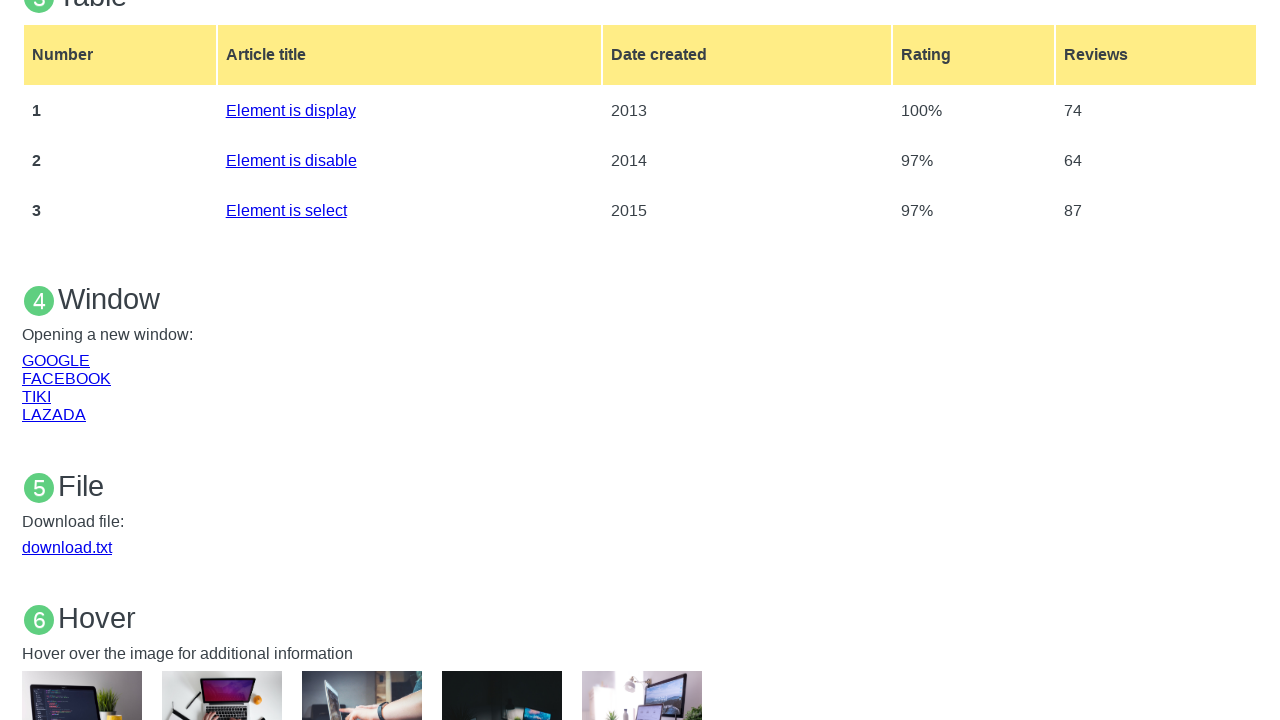

Tiki page fully loaded
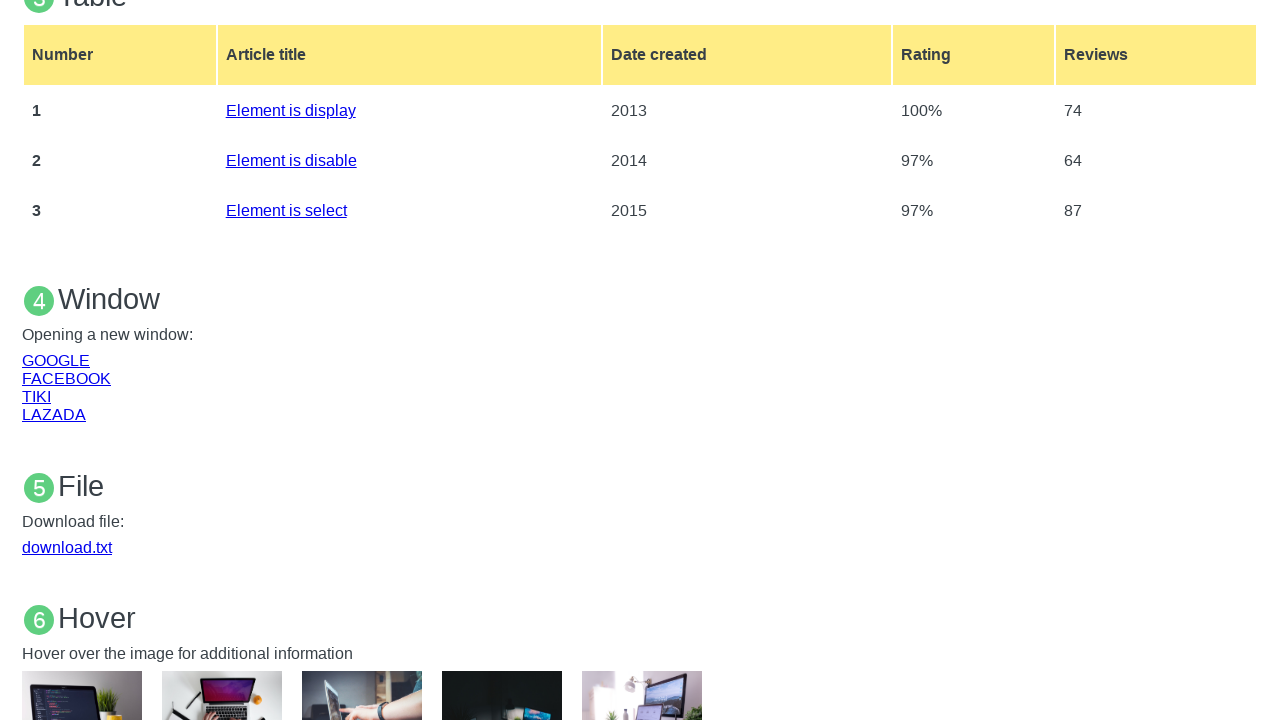

Tiki popup window closed
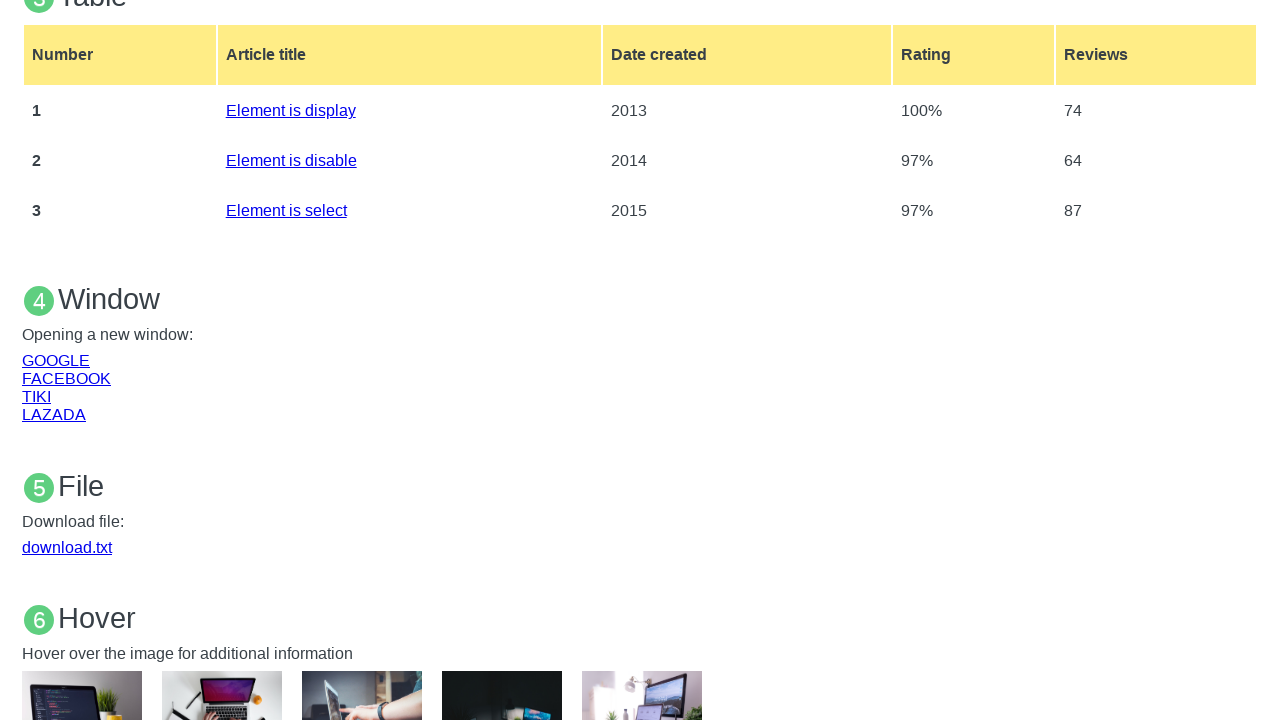

Clicked LAZADA link and popup opened at (54, 414) on xpath=//a[text()='LAZADA']
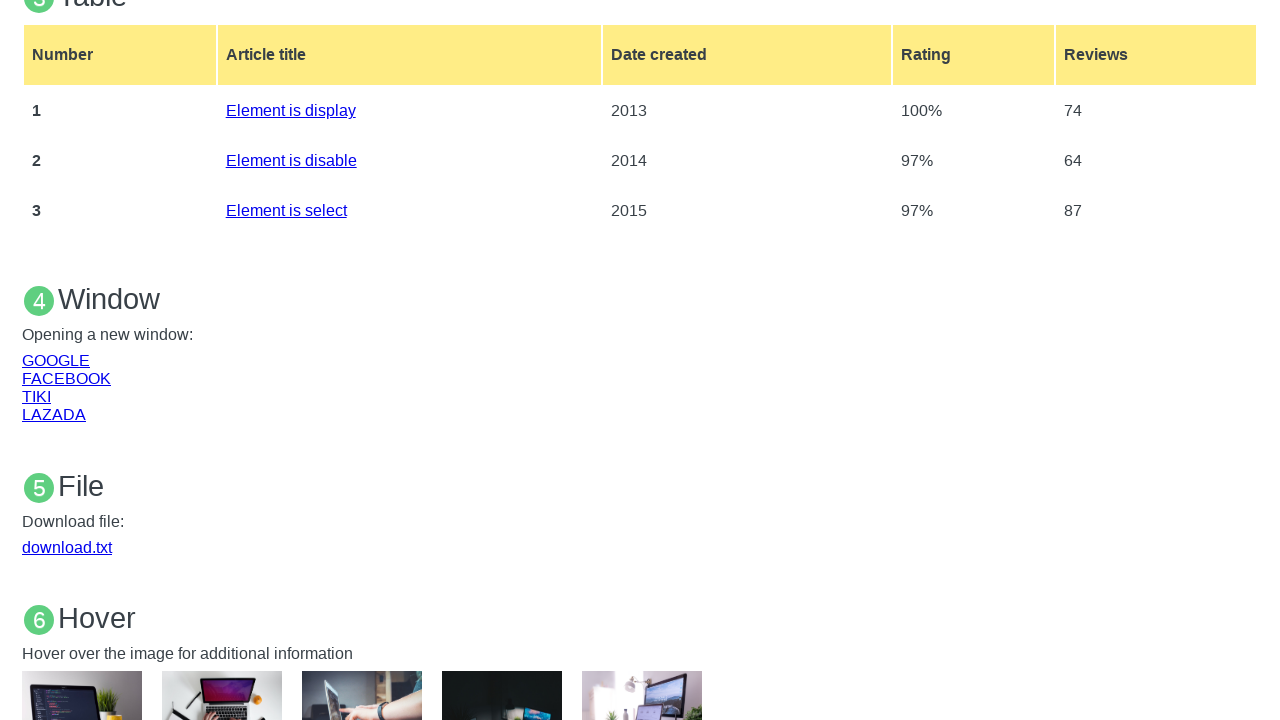

Lazada popup window captured
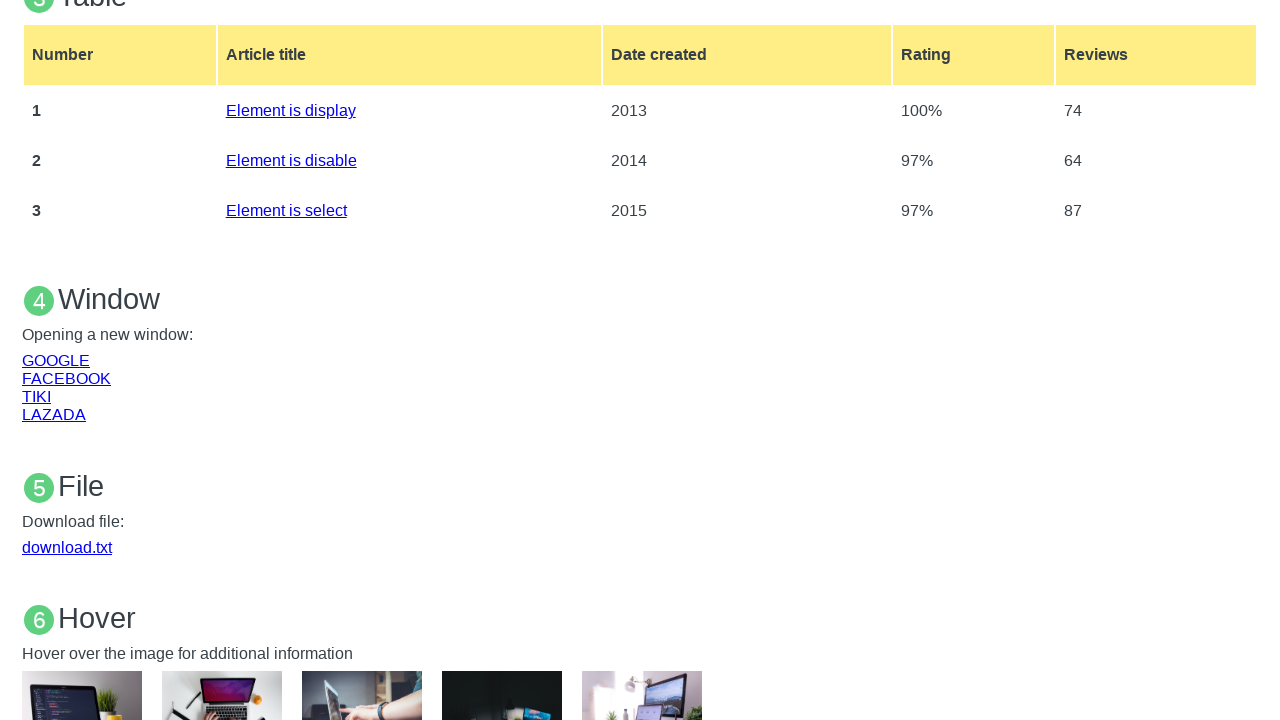

Lazada page fully loaded
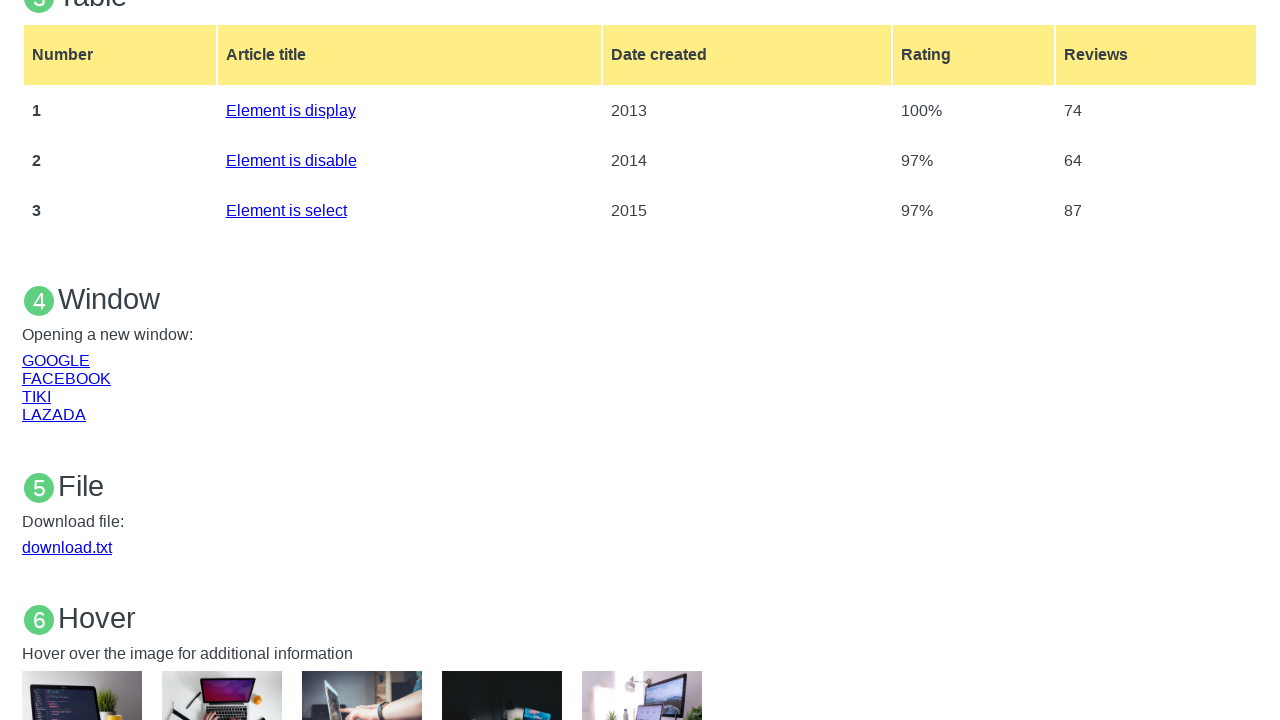

Lazada popup window closed
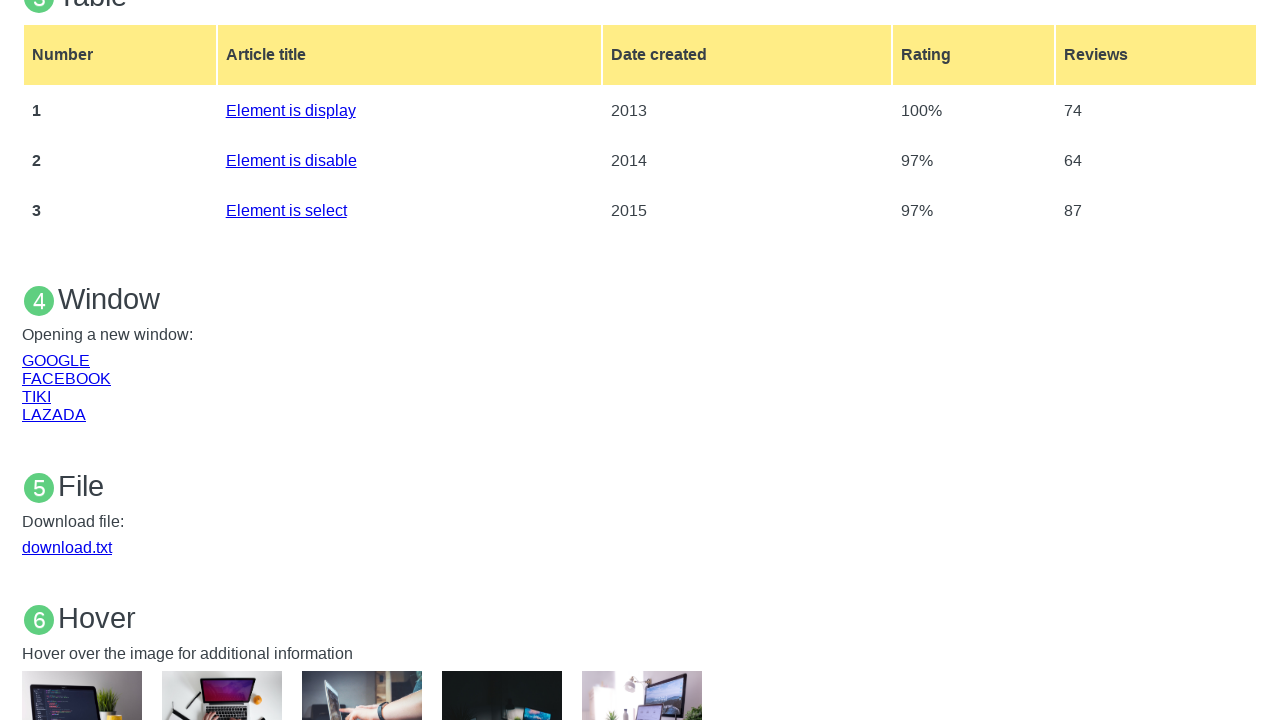

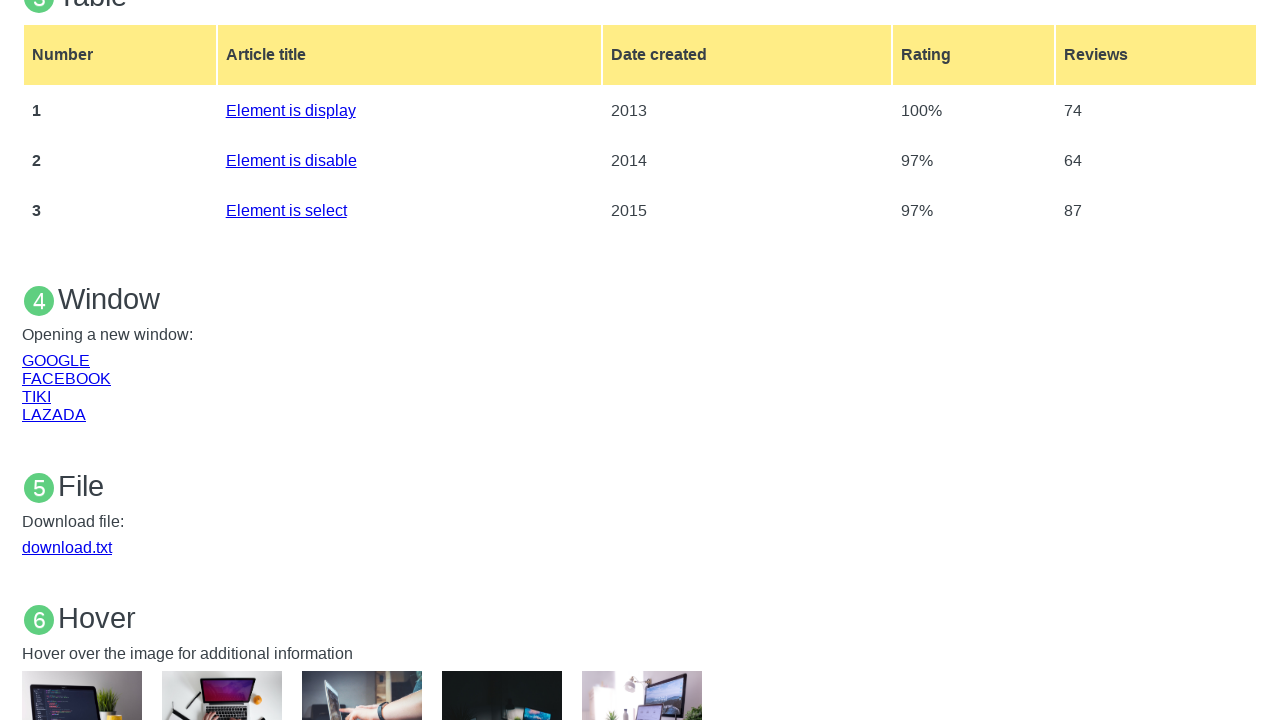